Switches to an iframe, verifies content inside it, and switches back to main content

Starting URL: https://demoqa.com/frames

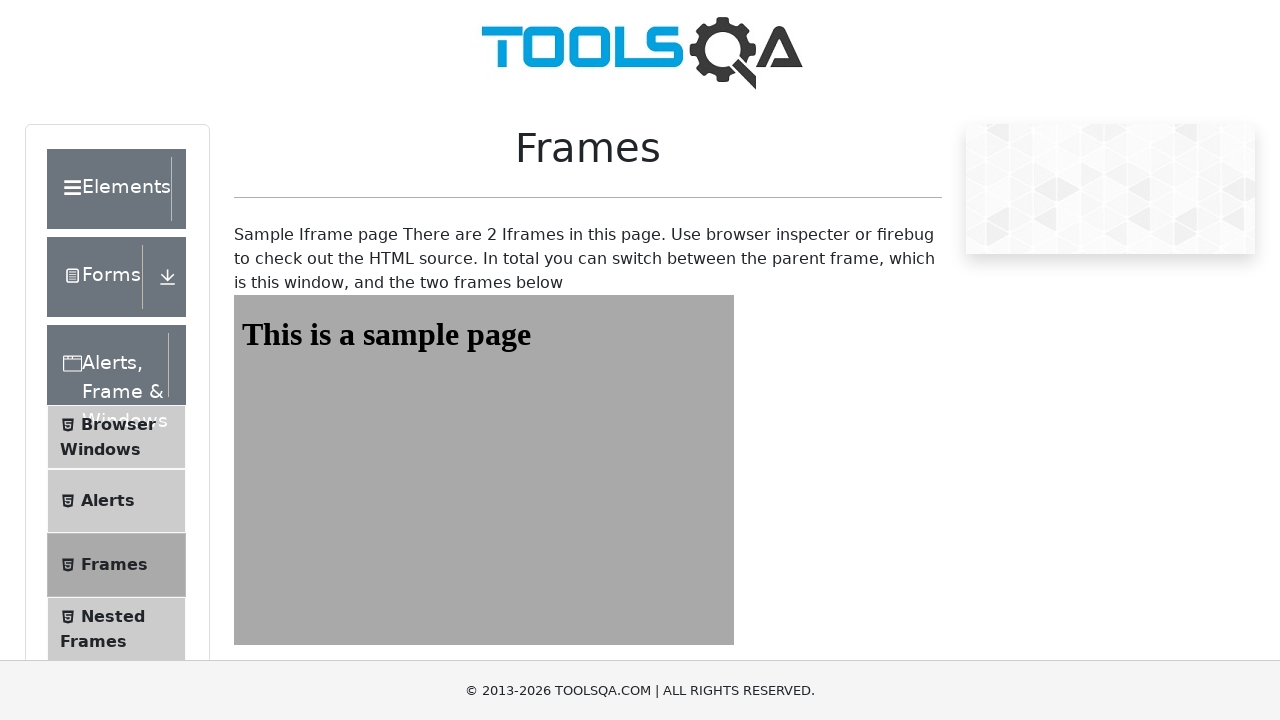

Navigated to https://demoqa.com/frames
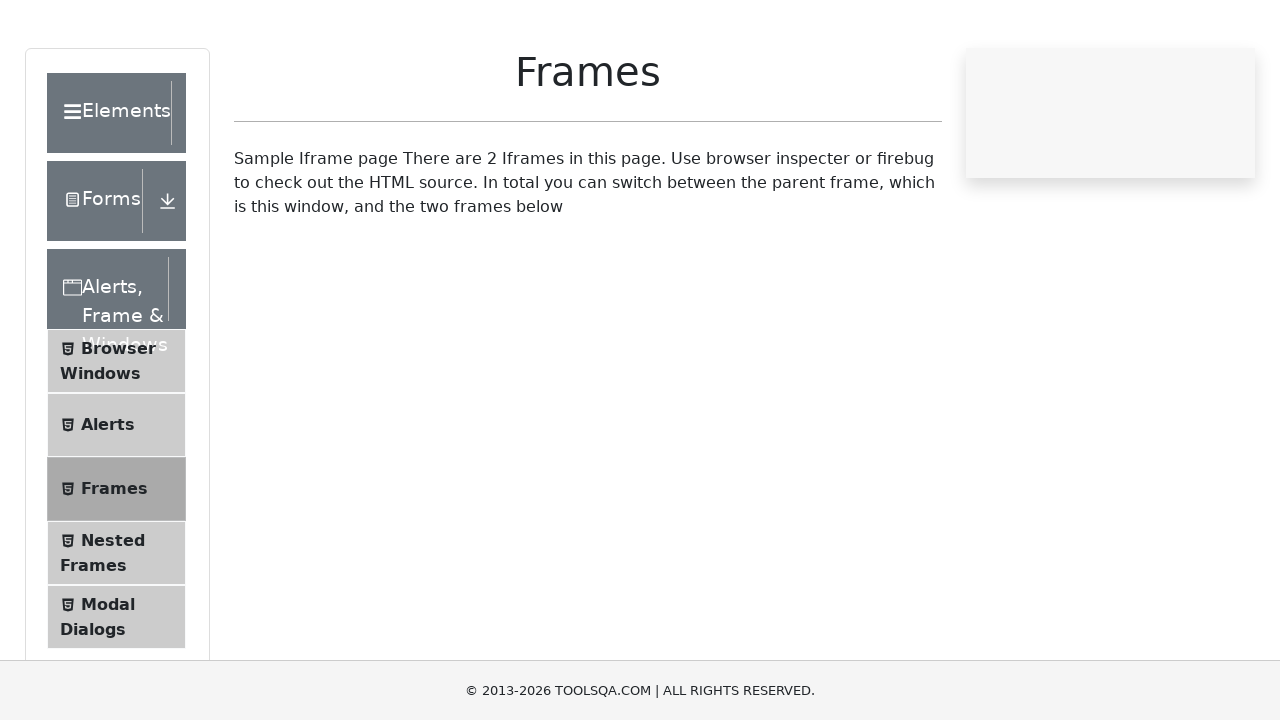

Switched to iframe 'frame2'
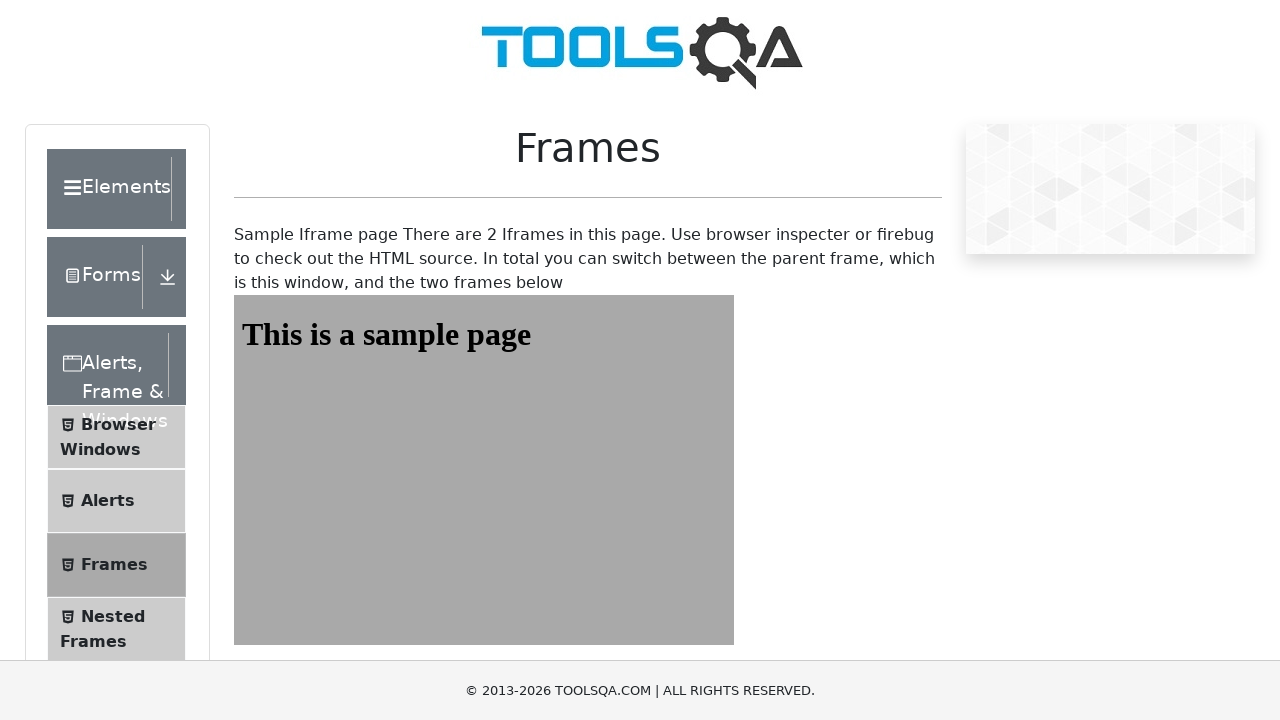

Retrieved text content from #sampleHeading in iframe
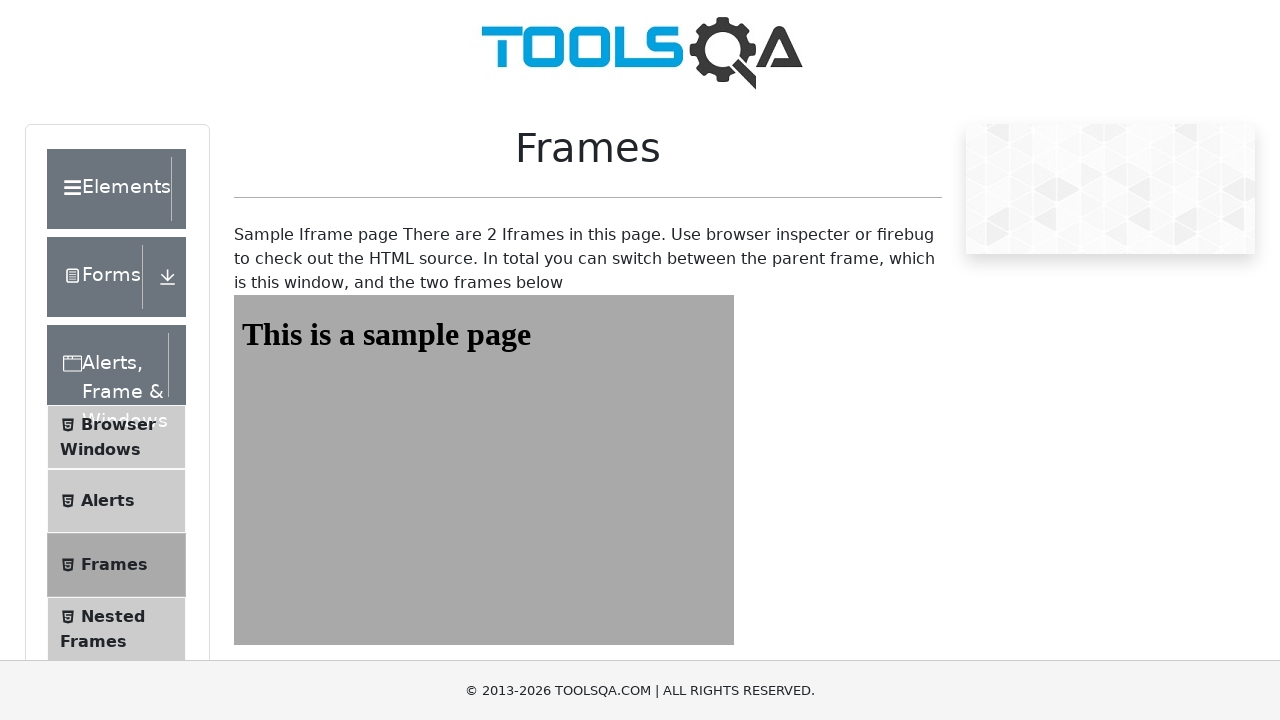

Verified iframe content contains 'This is a sample page'
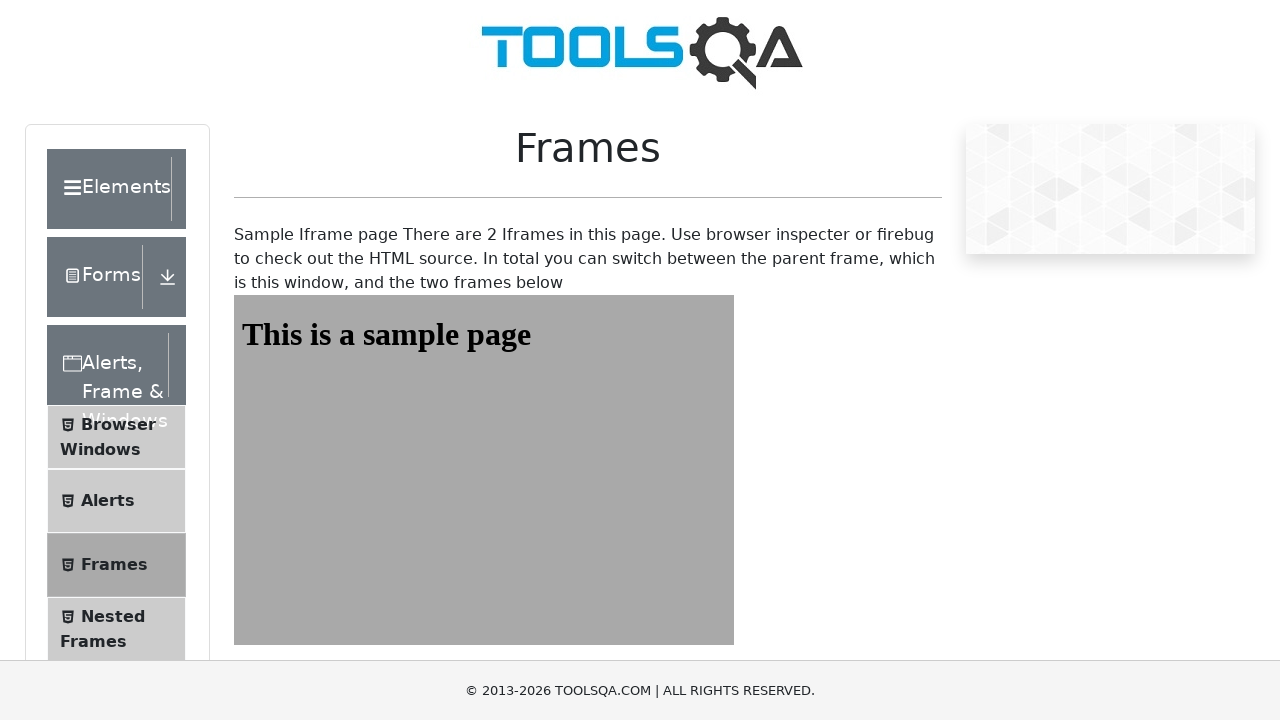

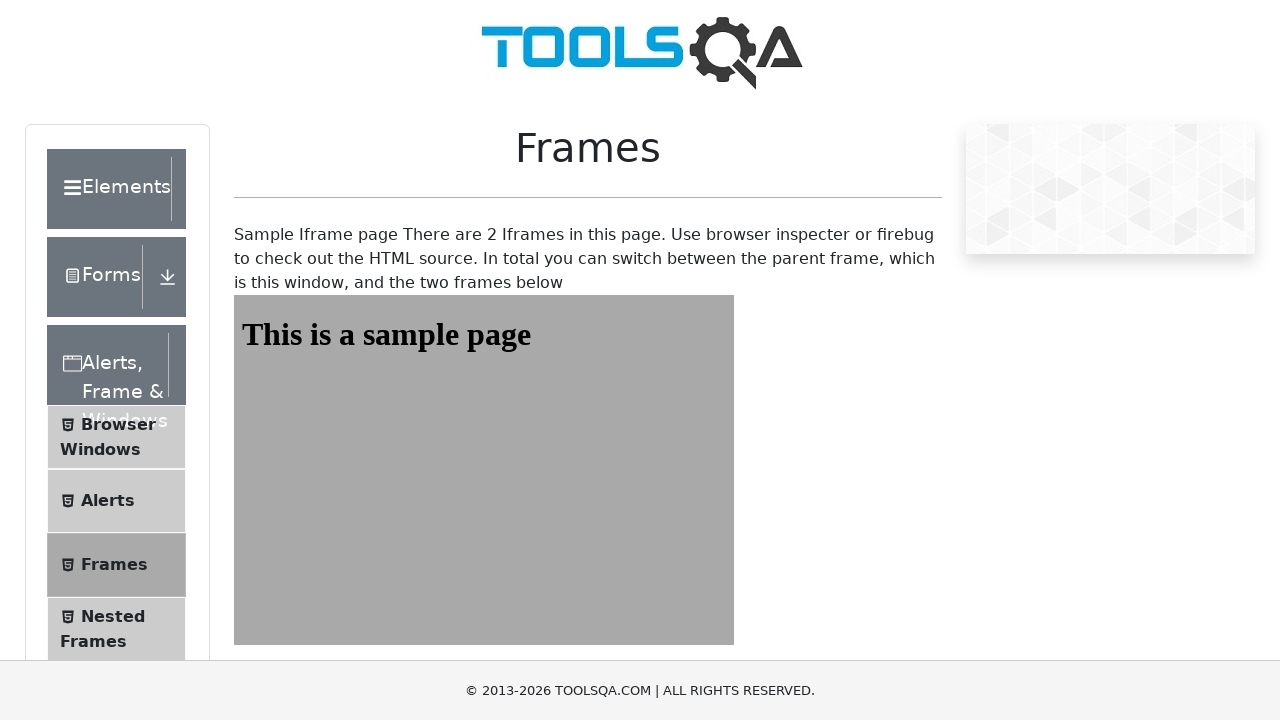